Tests mouse hover functionality by hovering over an avatar image and verifying that additional user information (caption) becomes visible.

Starting URL: http://the-internet.herokuapp.com/hovers

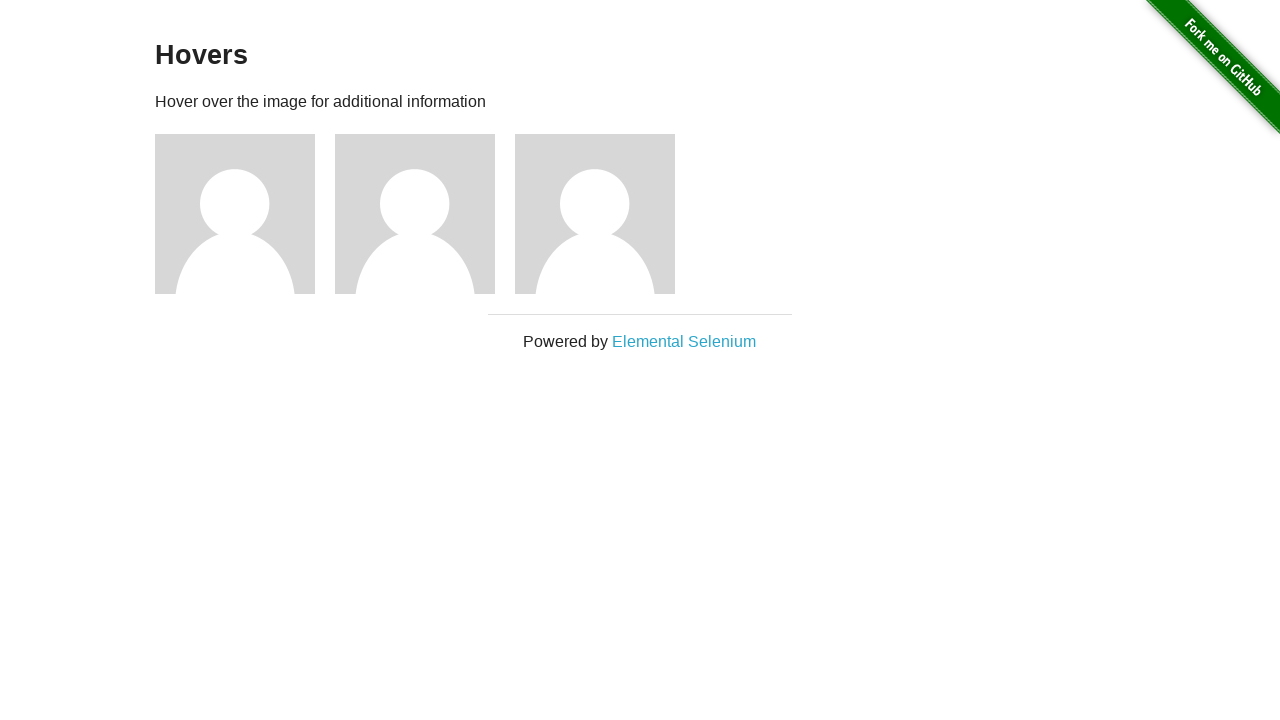

Located the first avatar figure element
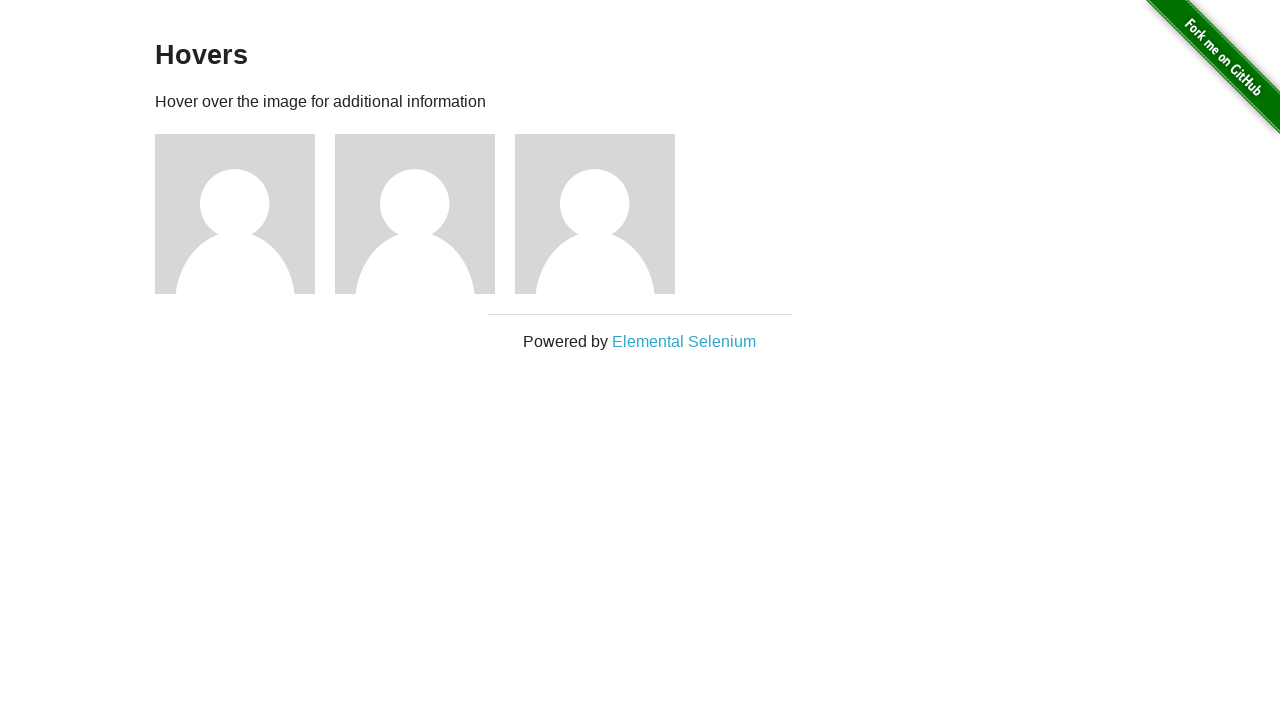

Hovered over the avatar image at (245, 214) on .figure >> nth=0
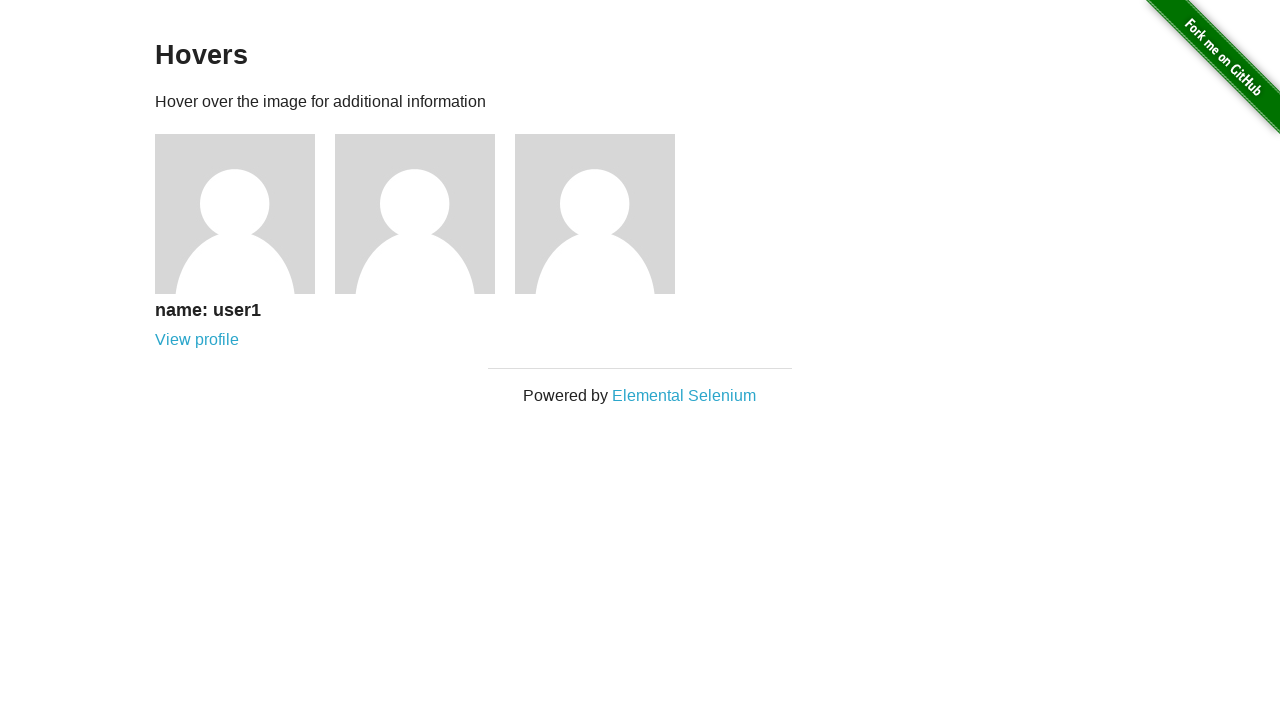

Located the caption element
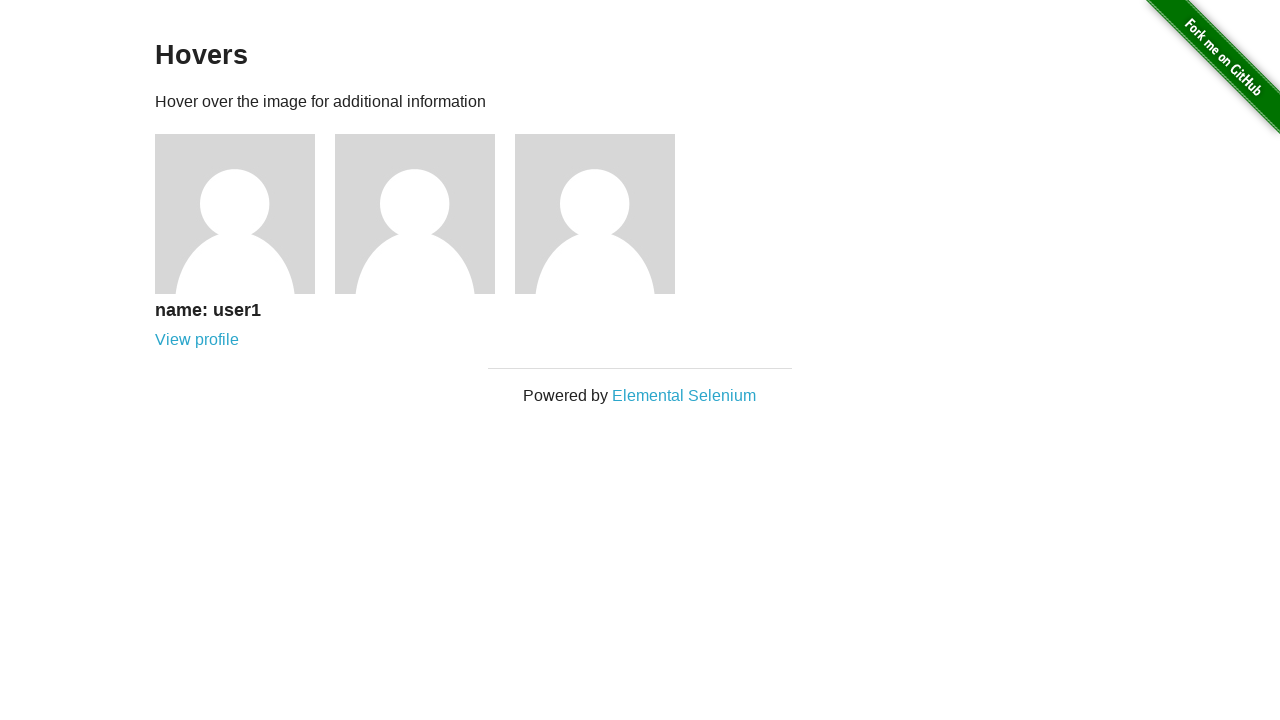

Verified that the caption is visible after mouse hover
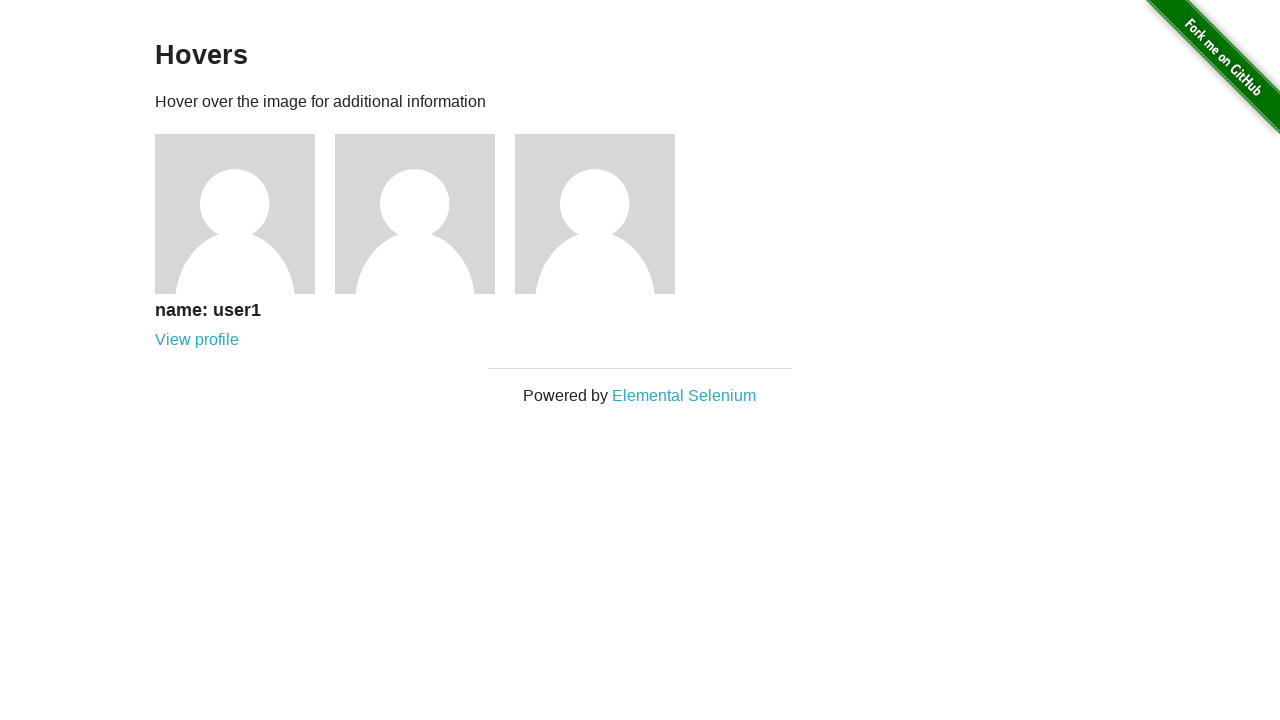

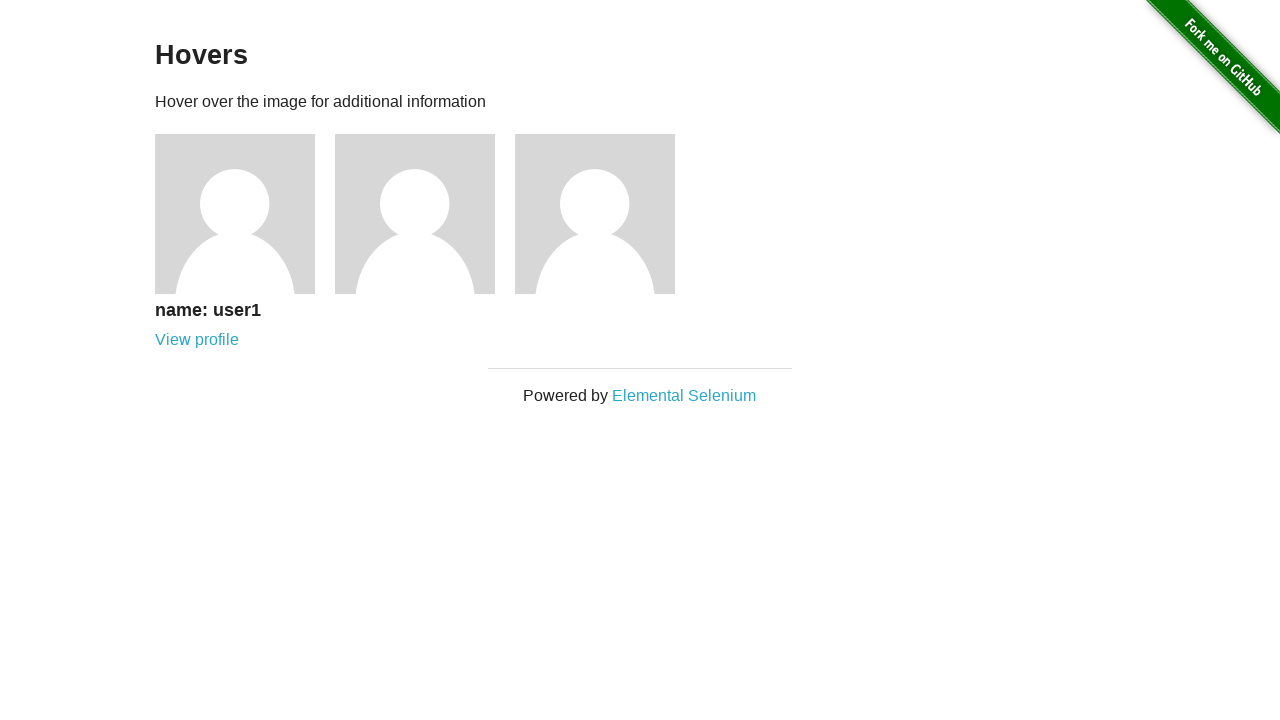